Tests a form that calculates the sum of two numbers displayed on the page and selects the result from a dropdown menu

Starting URL: http://suninjuly.github.io/selects1.html

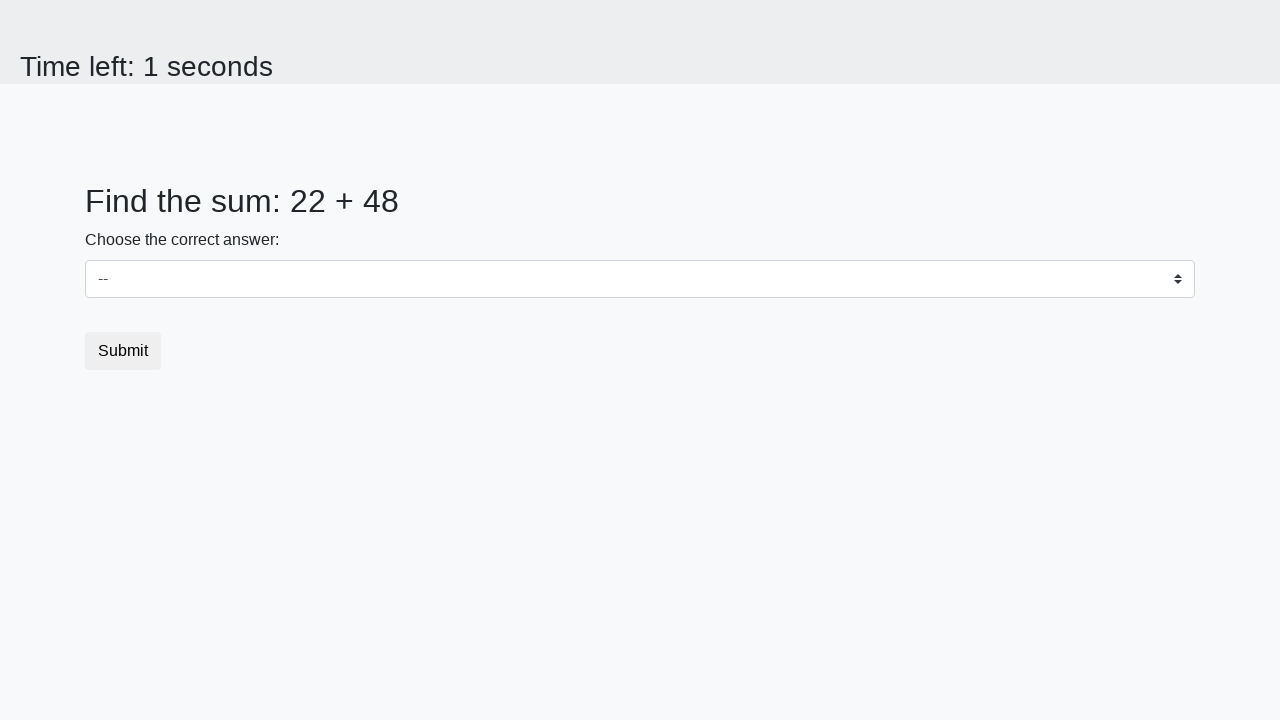

Retrieved first number from #num1 element
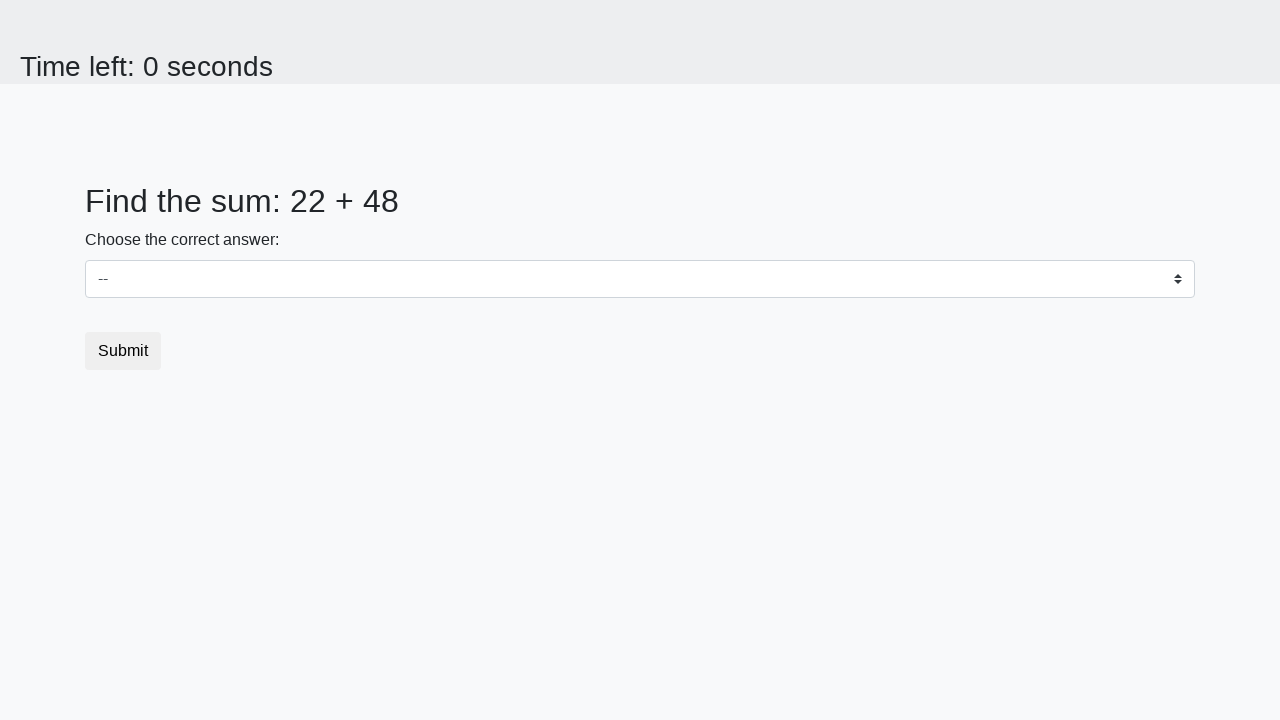

Retrieved second number from #num2 element
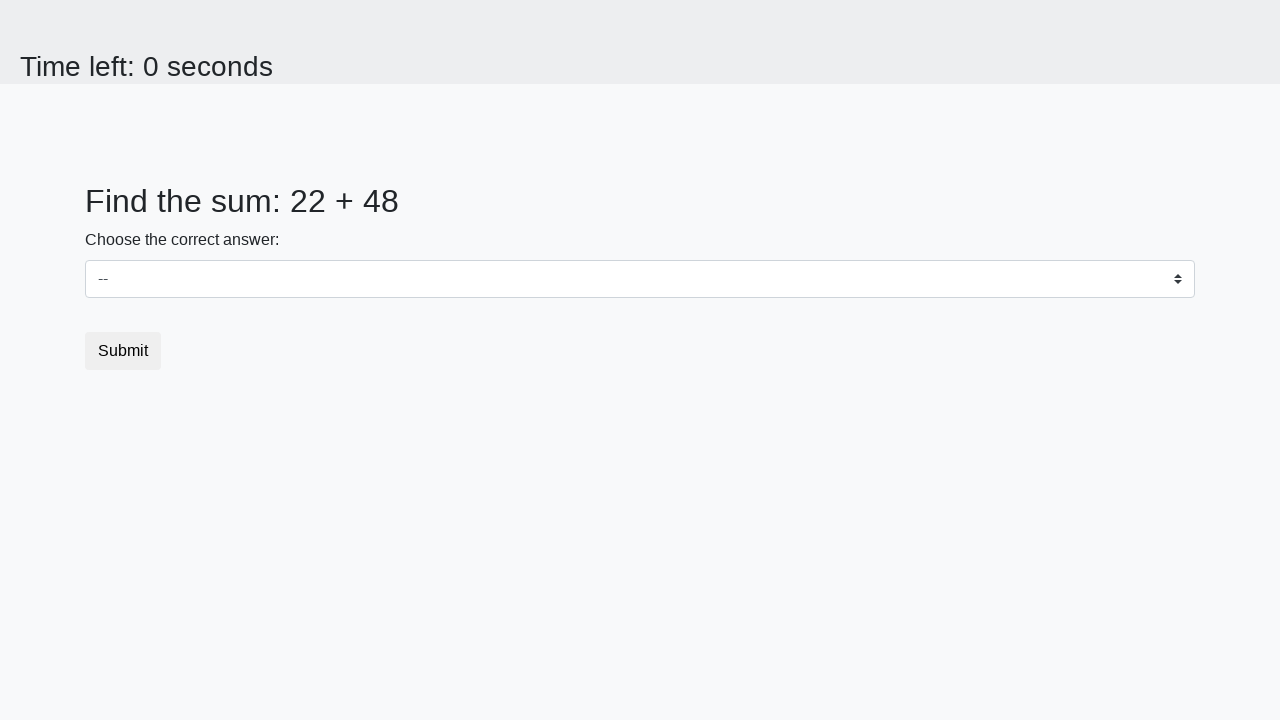

Calculated sum: 22 + 48 = 70
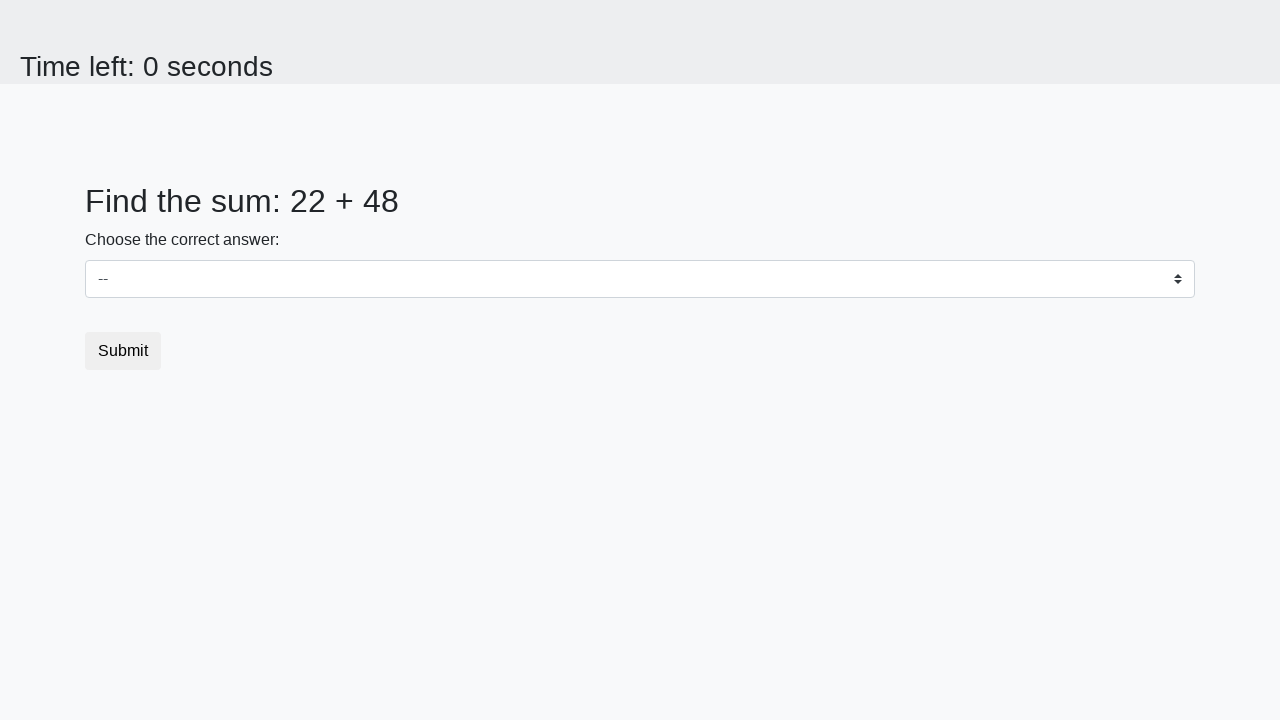

Selected calculated sum '70' from dropdown on select
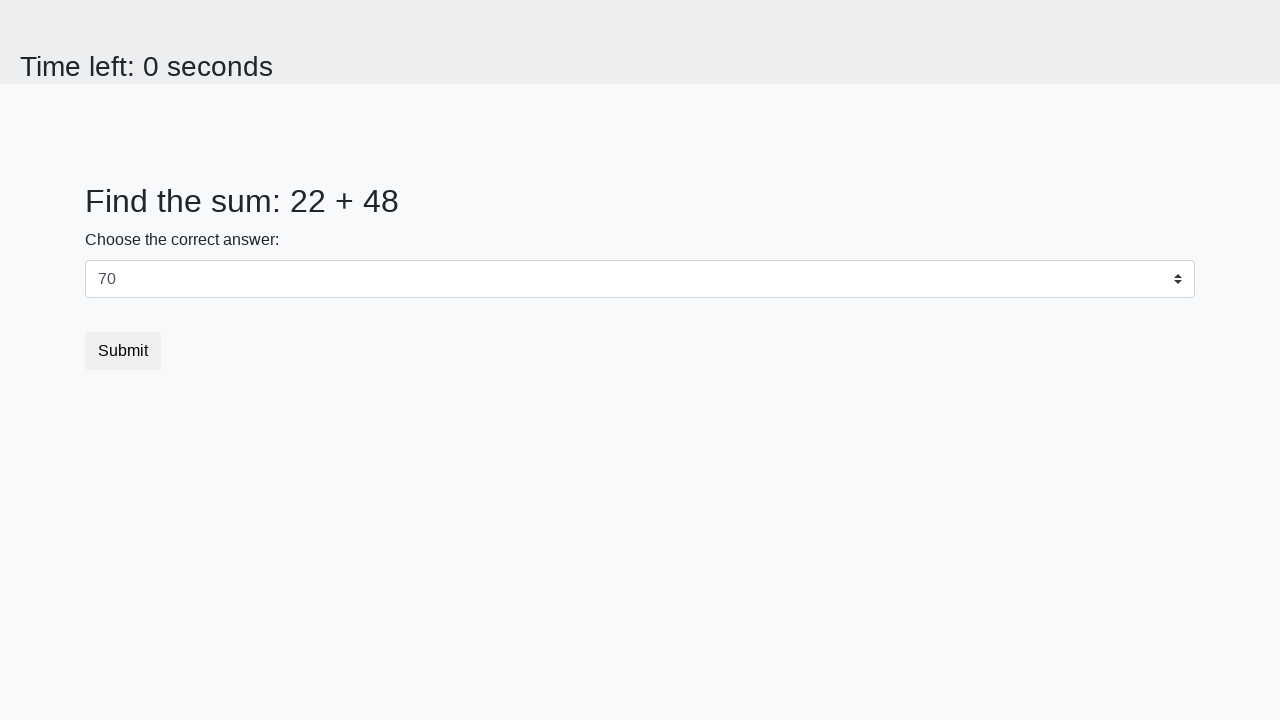

Clicked submit button to complete the form at (123, 351) on button.btn
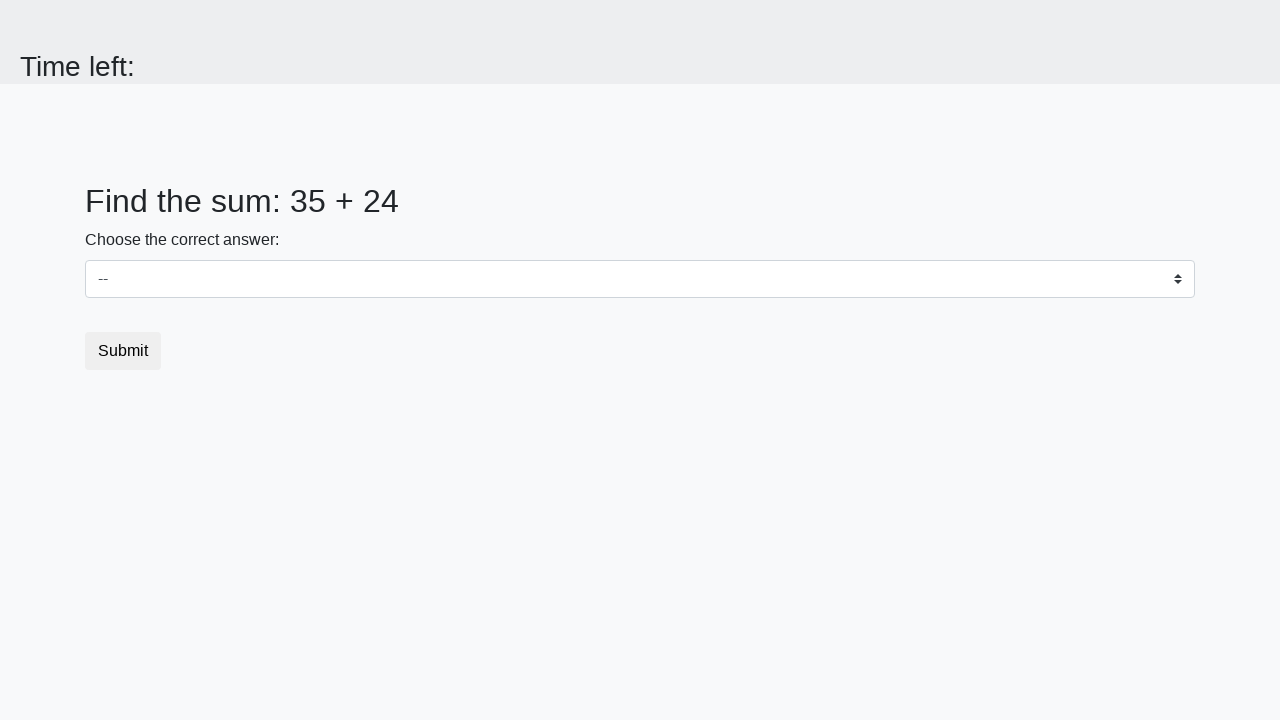

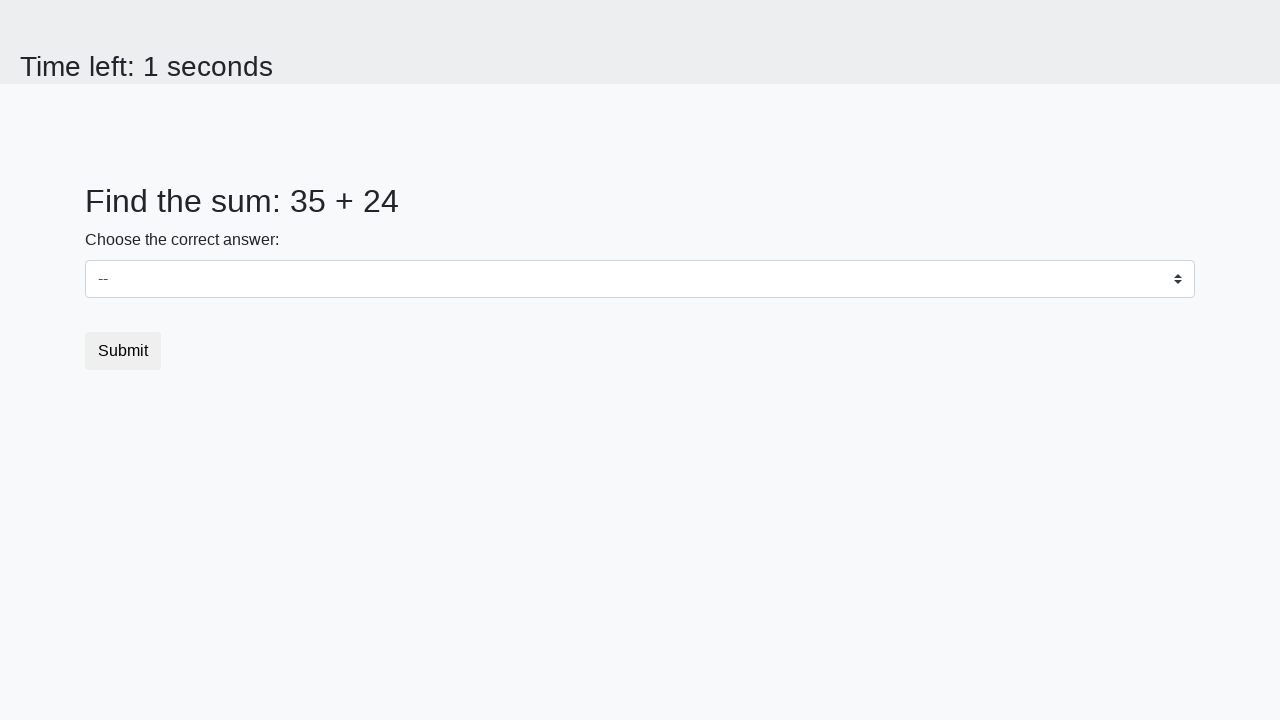